Verifies that the second button's value equals "this is Also a Button" when ignoring case

Starting URL: https://kristinek.github.io/site/examples/locators

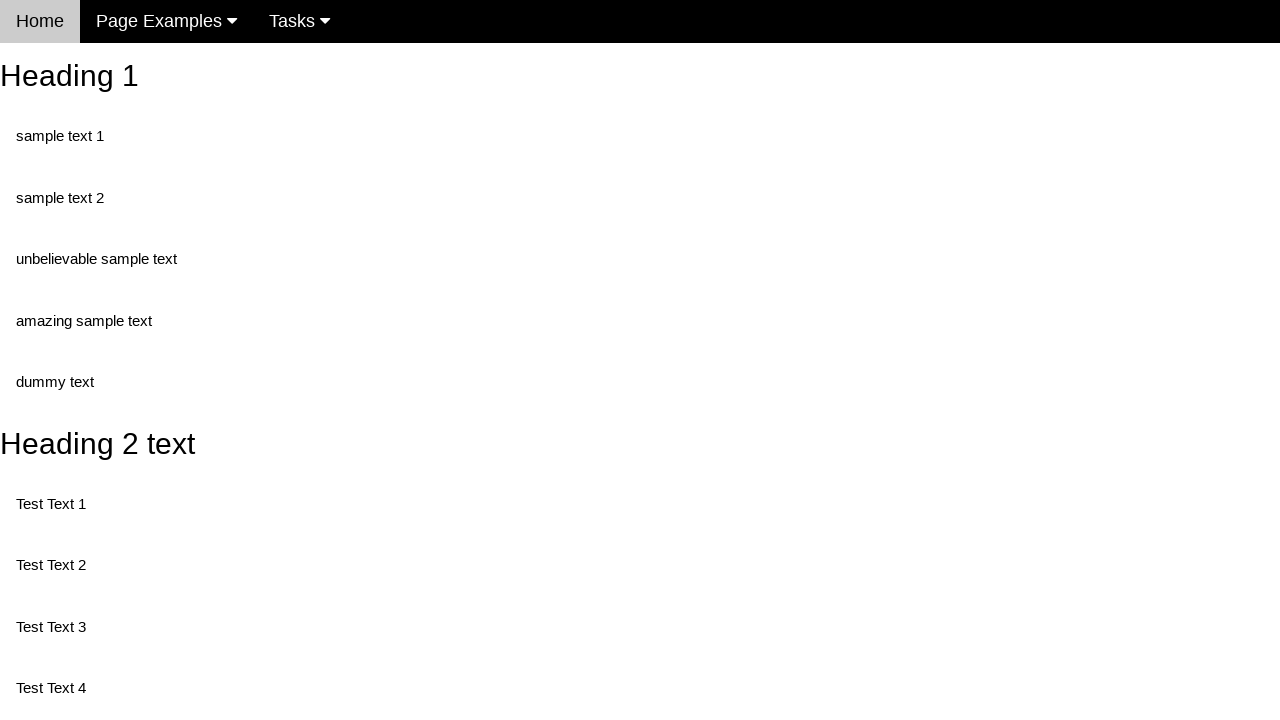

Navigated to locators example page
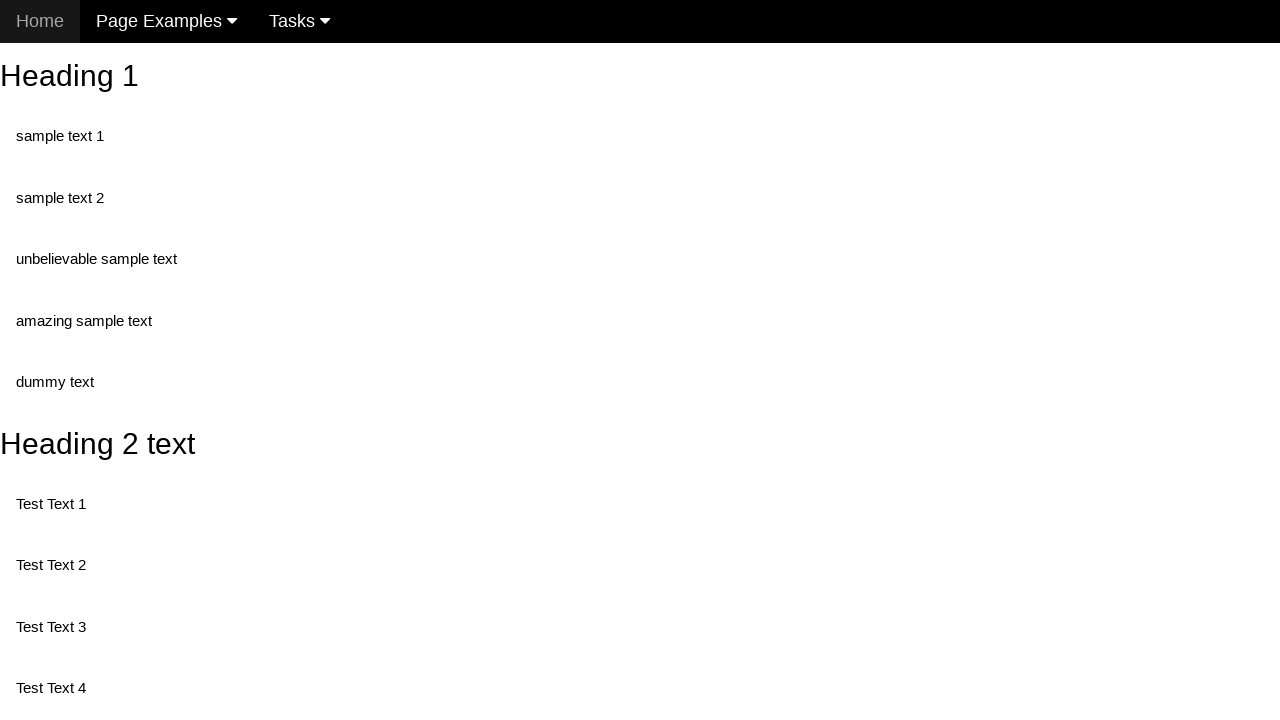

Retrieved value from second button: 'This is also a button'
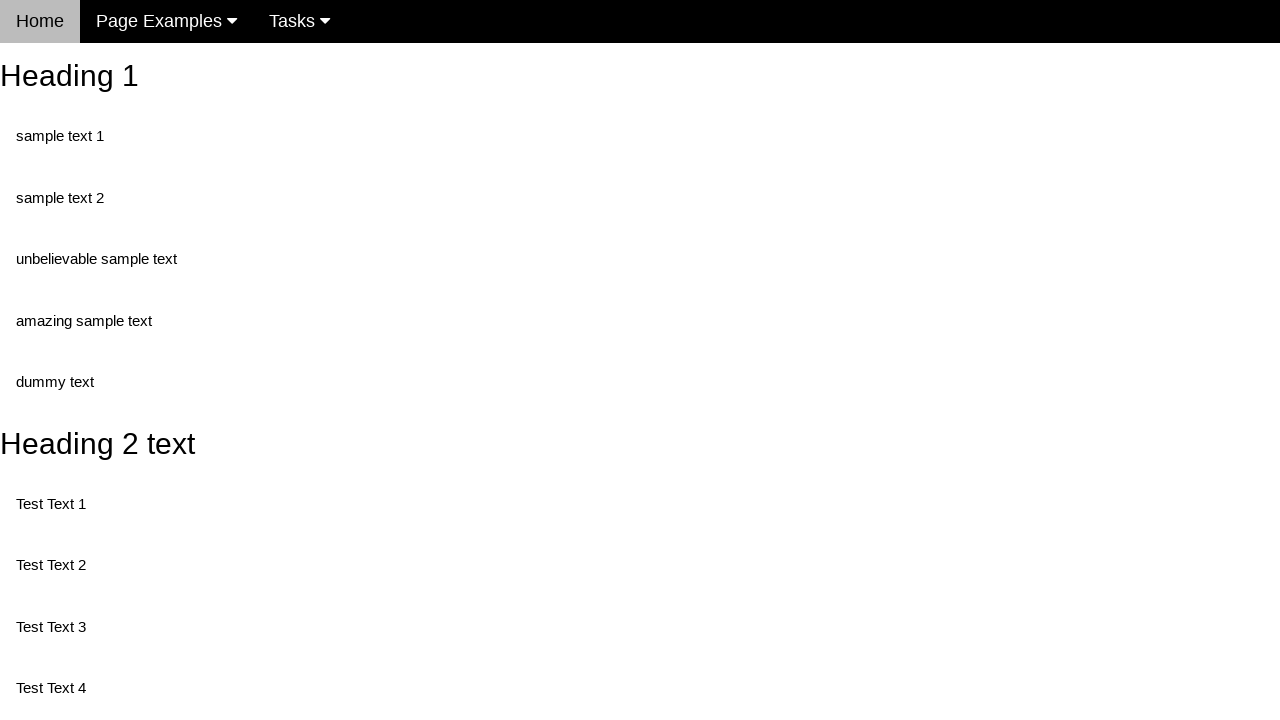

Assertion passed: second button value equals 'this is Also a Button' (case-insensitive)
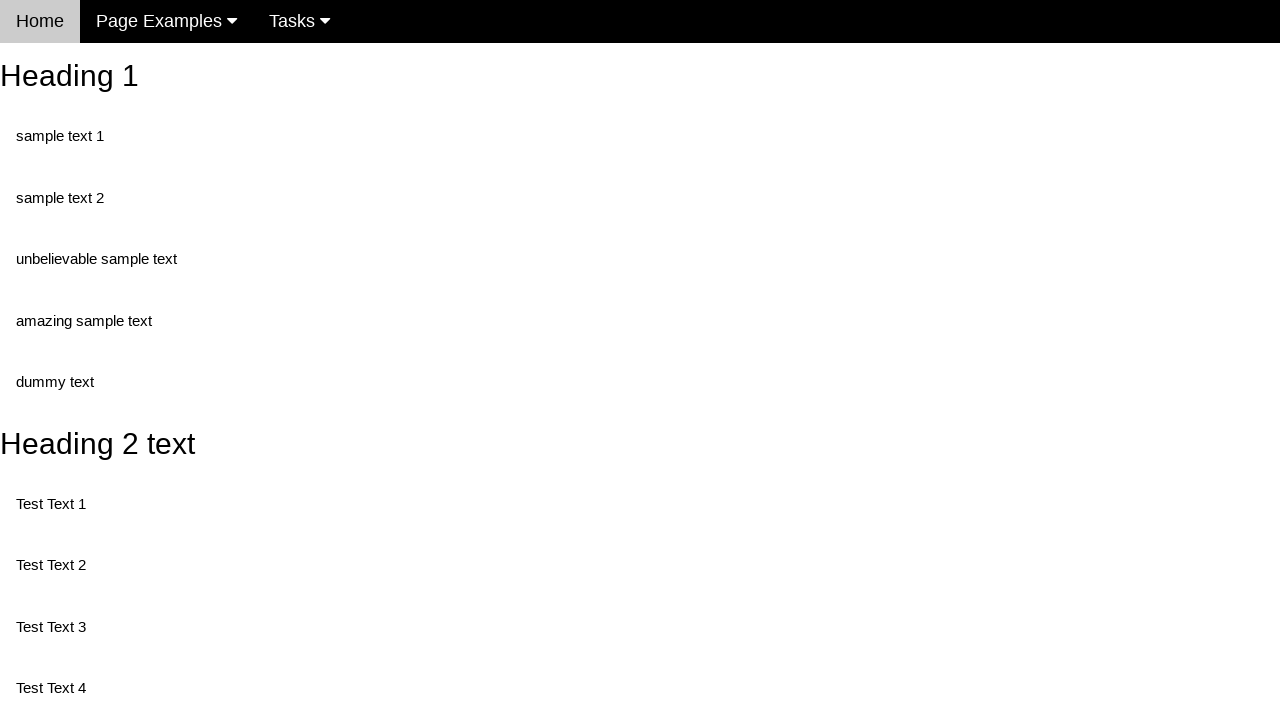

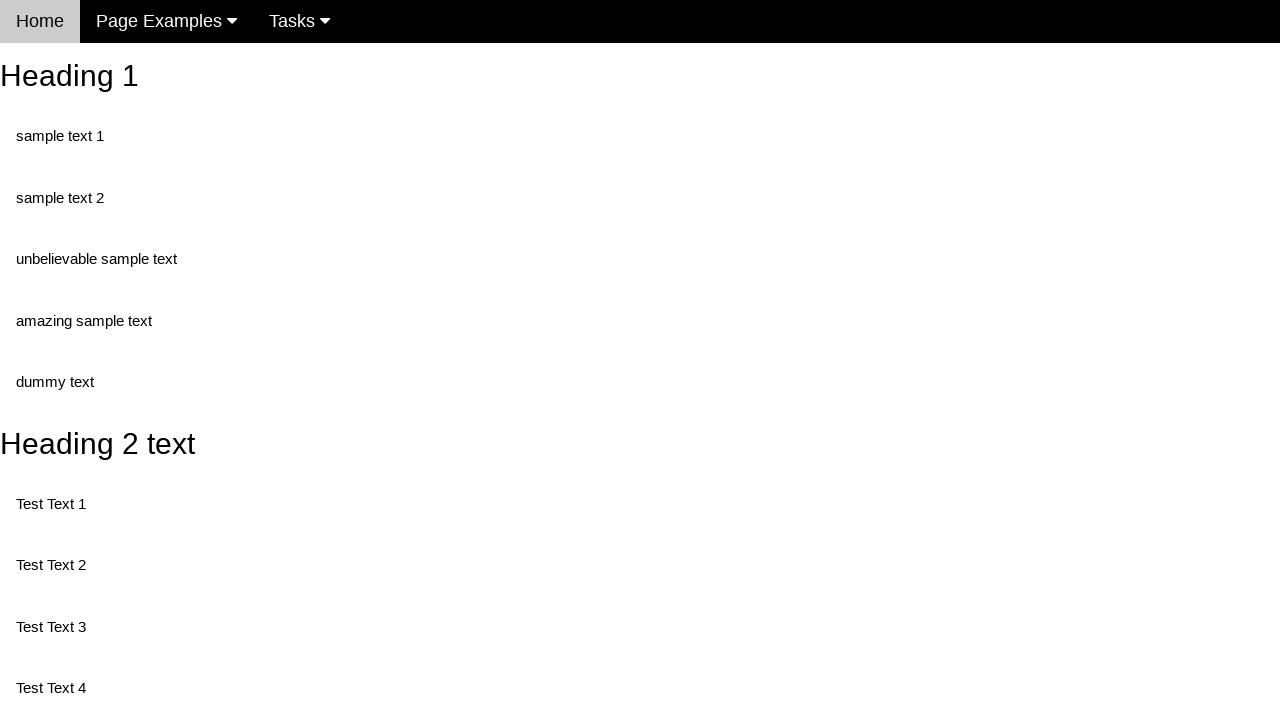